Tests dropdown selection functionality by selecting an option from a dropdown list using visible text

Starting URL: https://rahulshettyacademy.com/AutomationPractice/

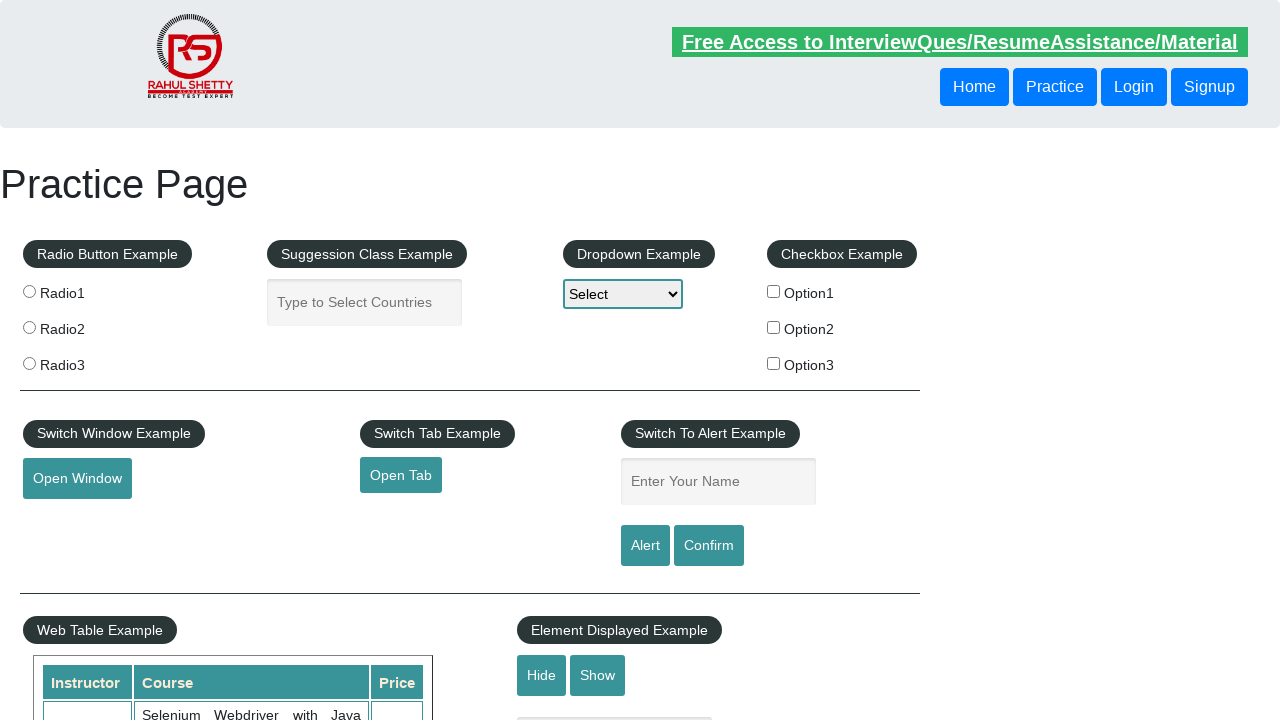

Navigated to AutomationPractice page
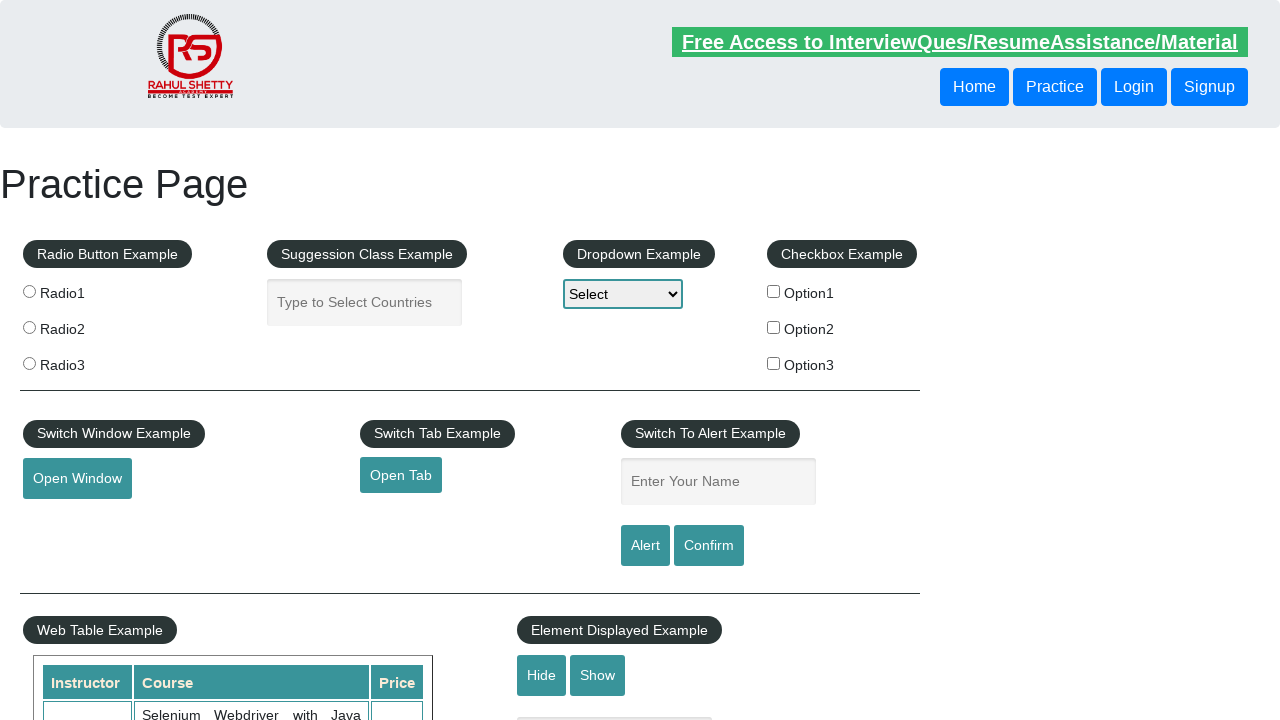

Selected 'Option2' from dropdown list on select#dropdown-class-example
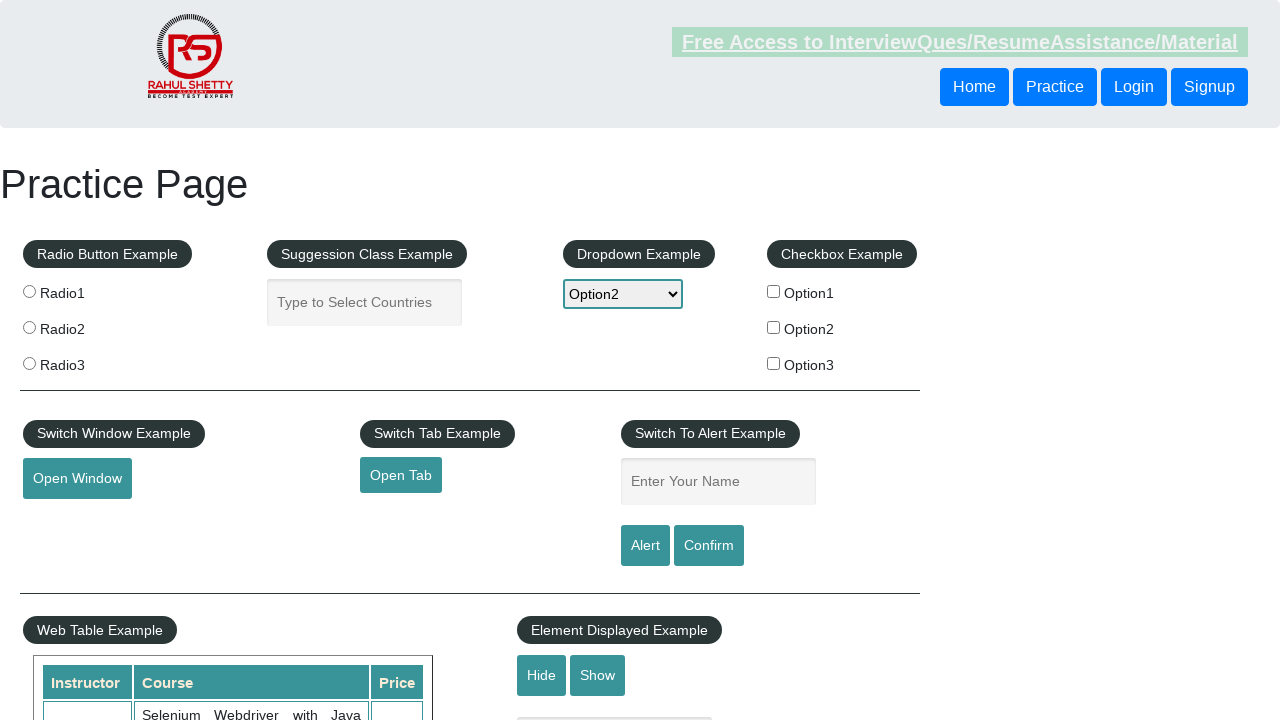

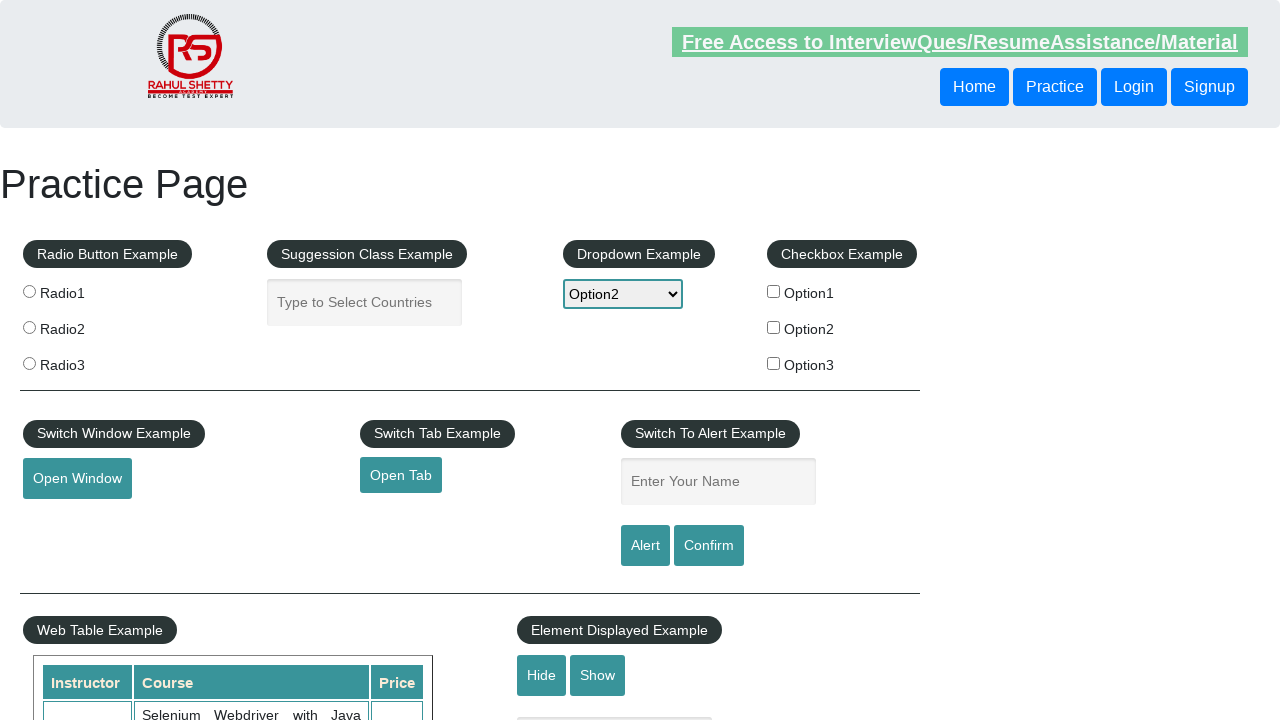